Tests navigation through the Yoreevo website by clicking on "How it works" and "Browse listings" links

Starting URL: https://yoreevo.com/

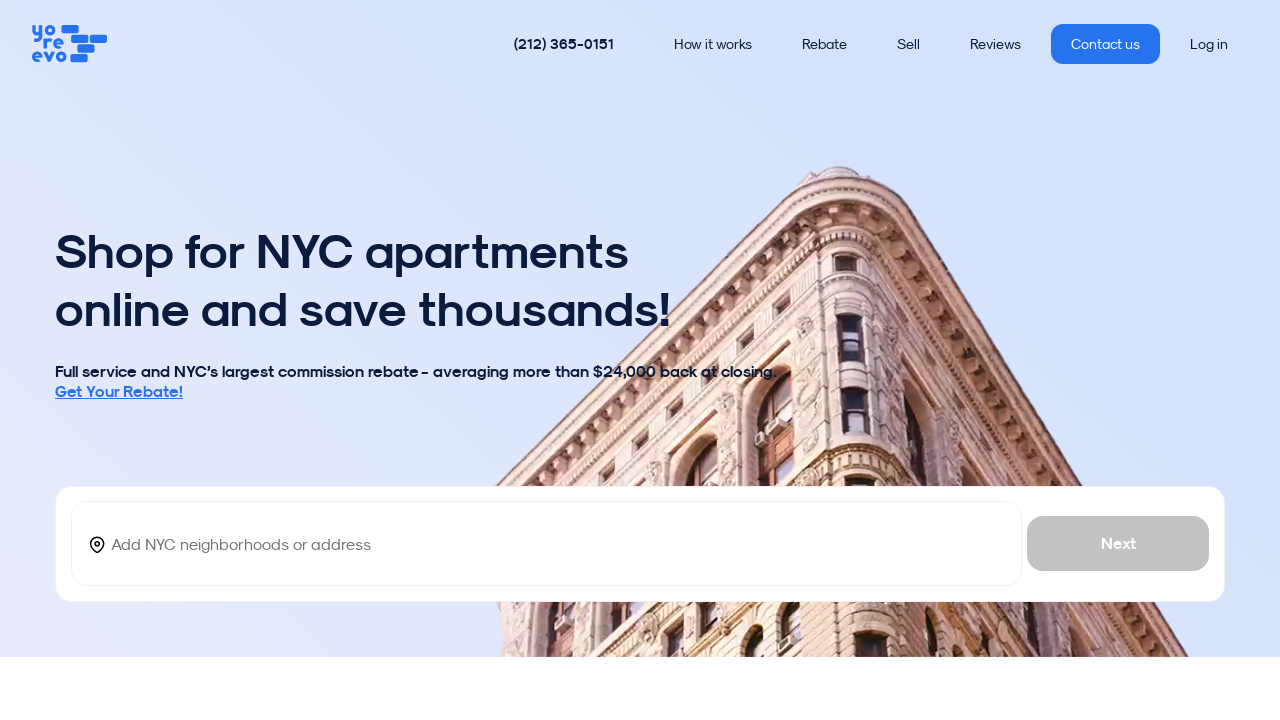

Navigated to Yoreevo homepage
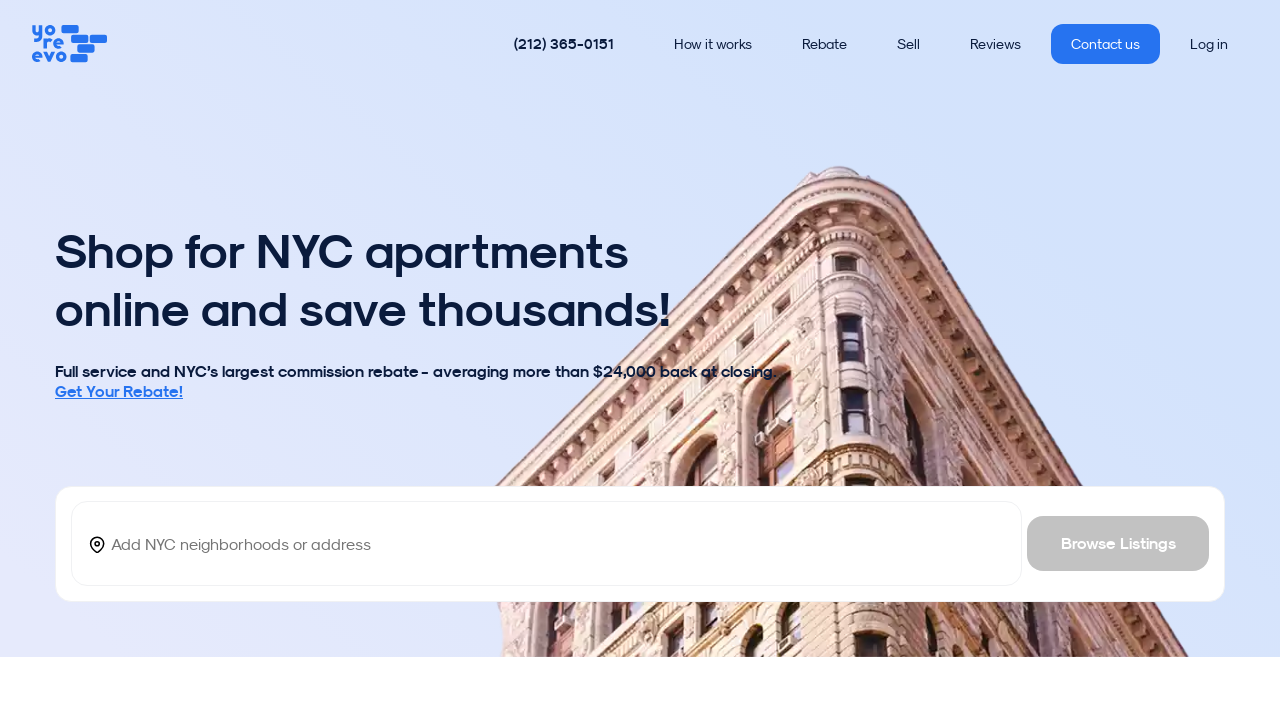

Clicked on 'How it works' link at (713, 44) on text=How it works
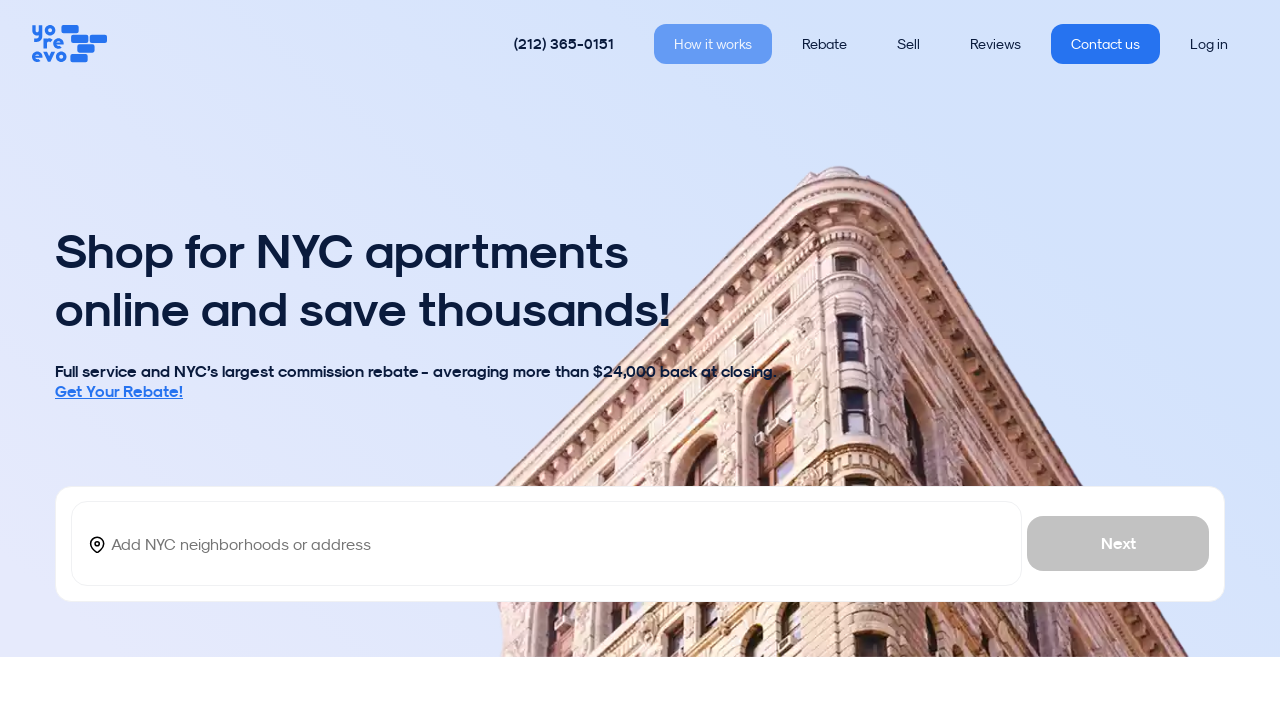

Clicked on 'Browse listings' link at (154, 378) on text=Browse listings
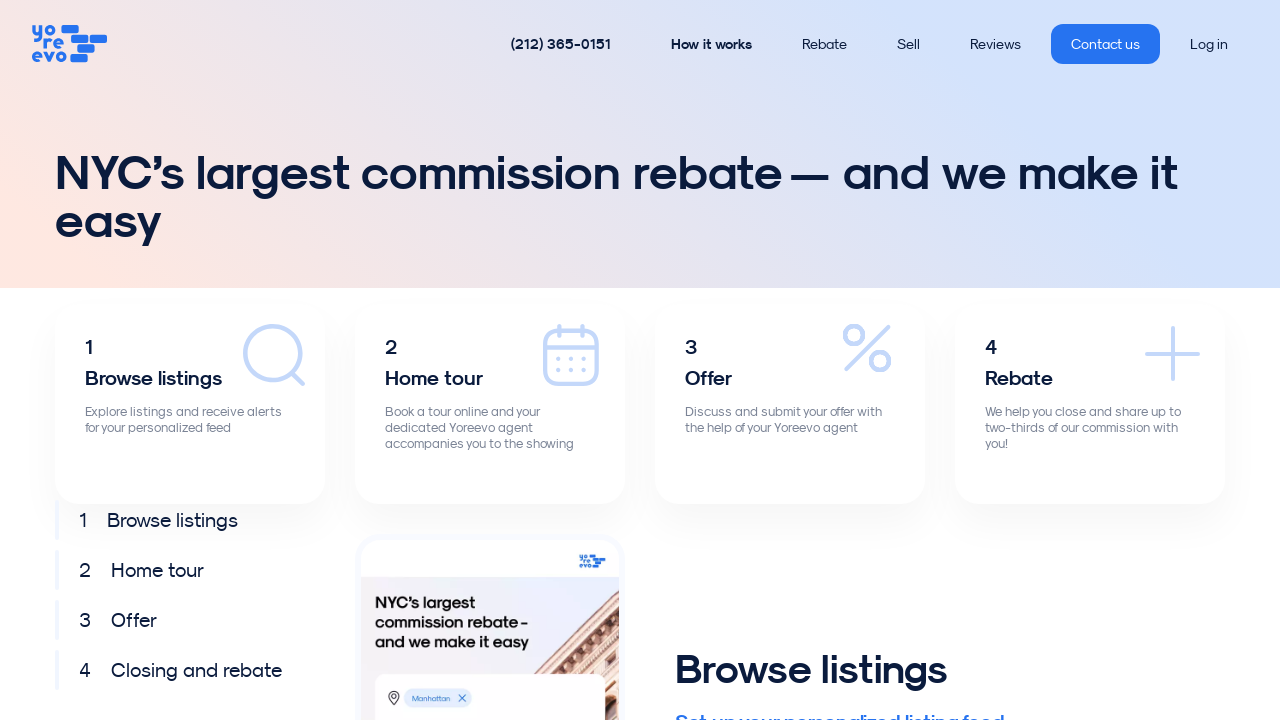

Waited for page to load
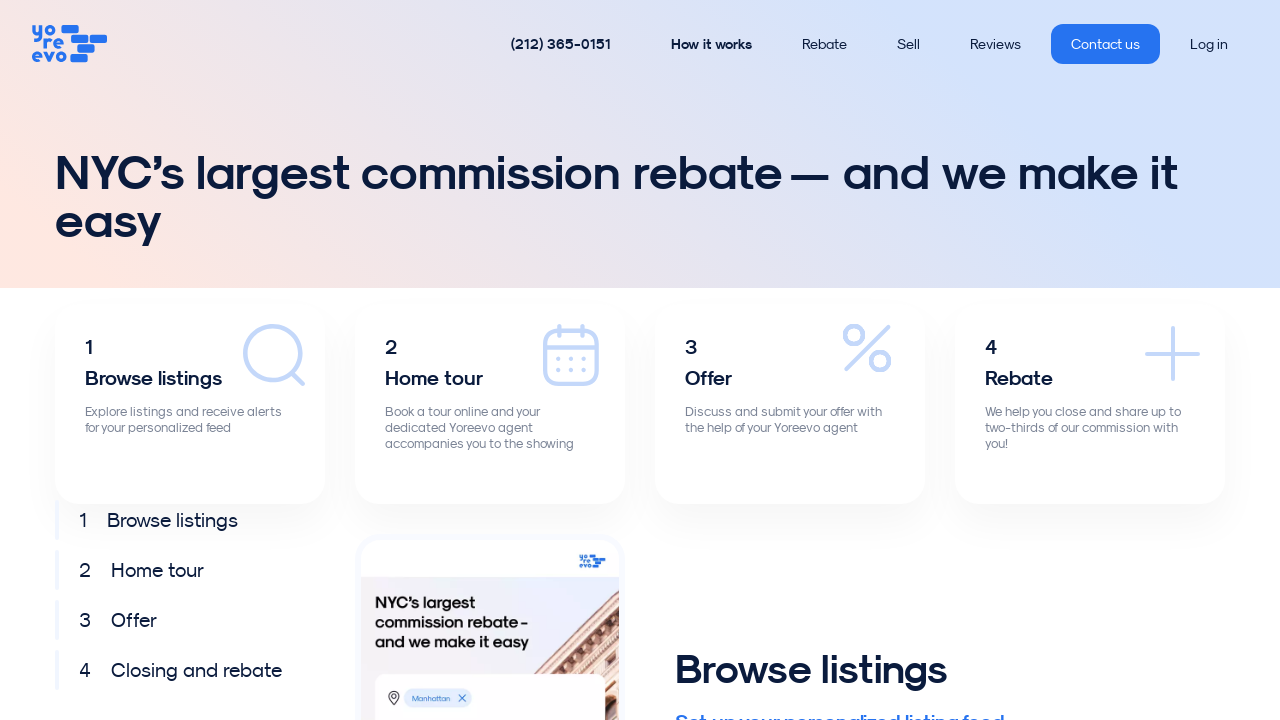

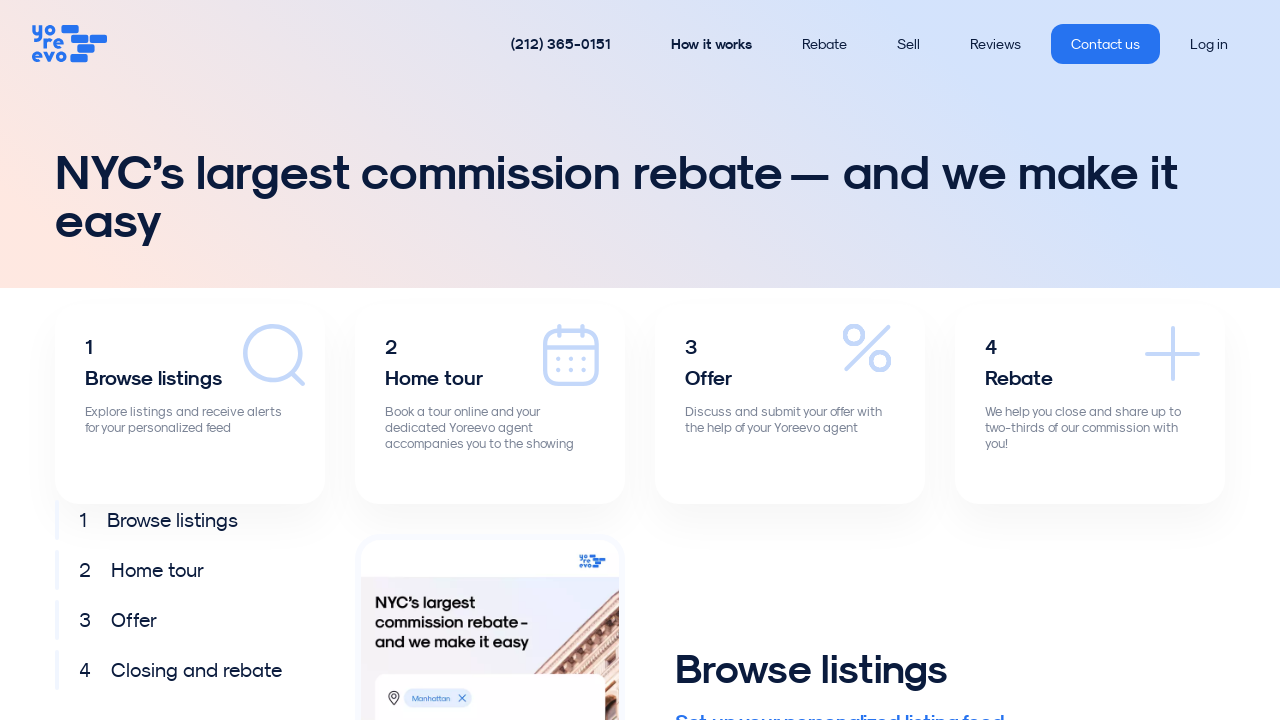